Tests that a user can modify the input values for first name and last initial fields

Starting URL: https://www.myrapname.com

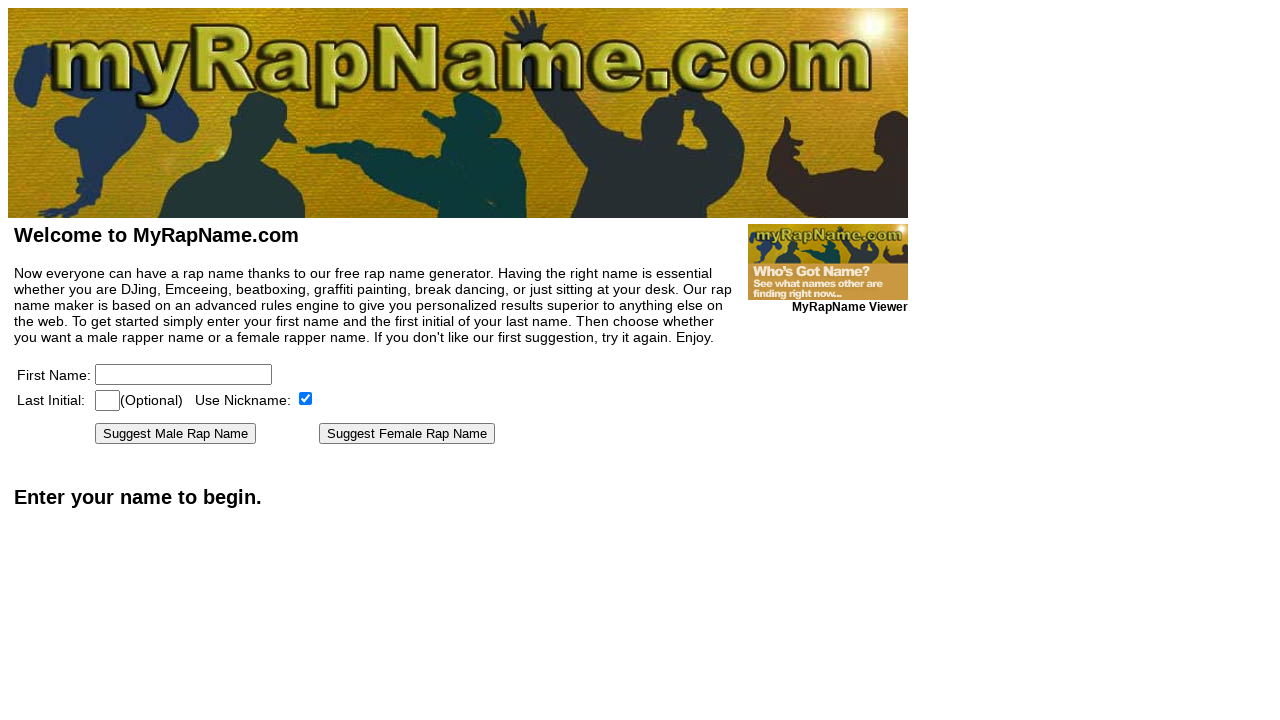

Filled first name field with 'Kristi' on [name=firstname]
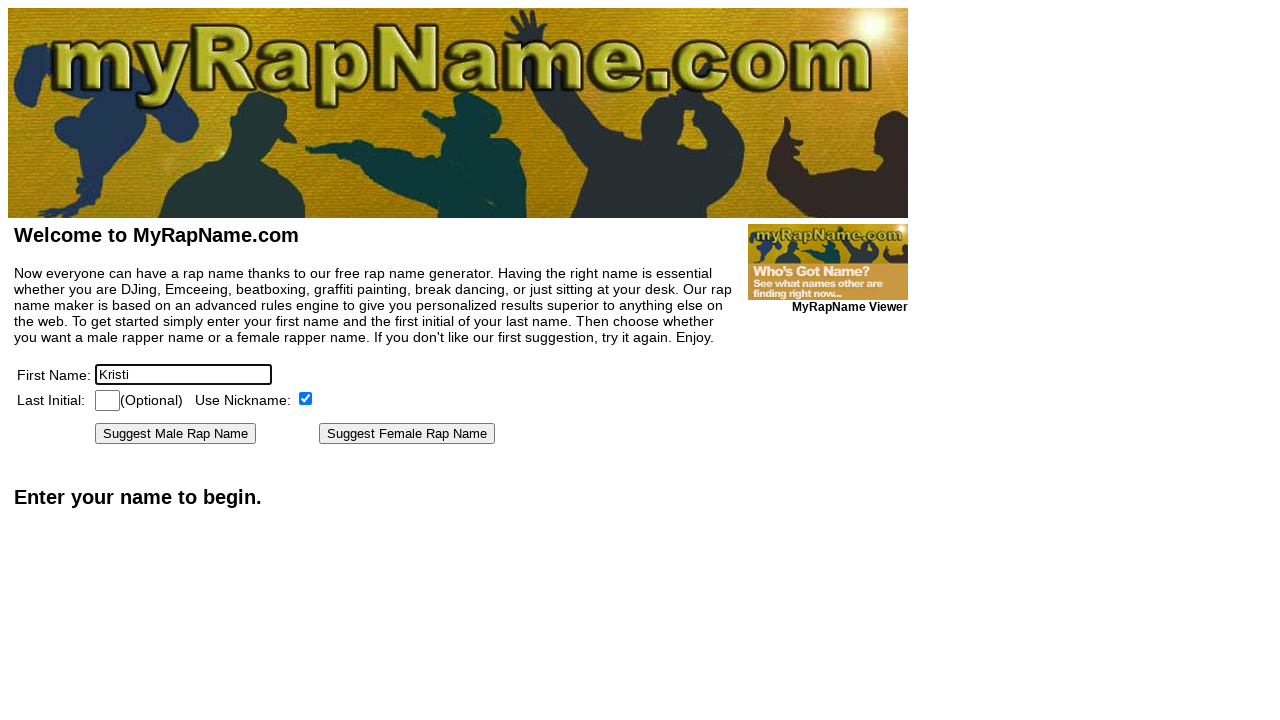

Filled last initial field with 'A' on [name=lastinitial]
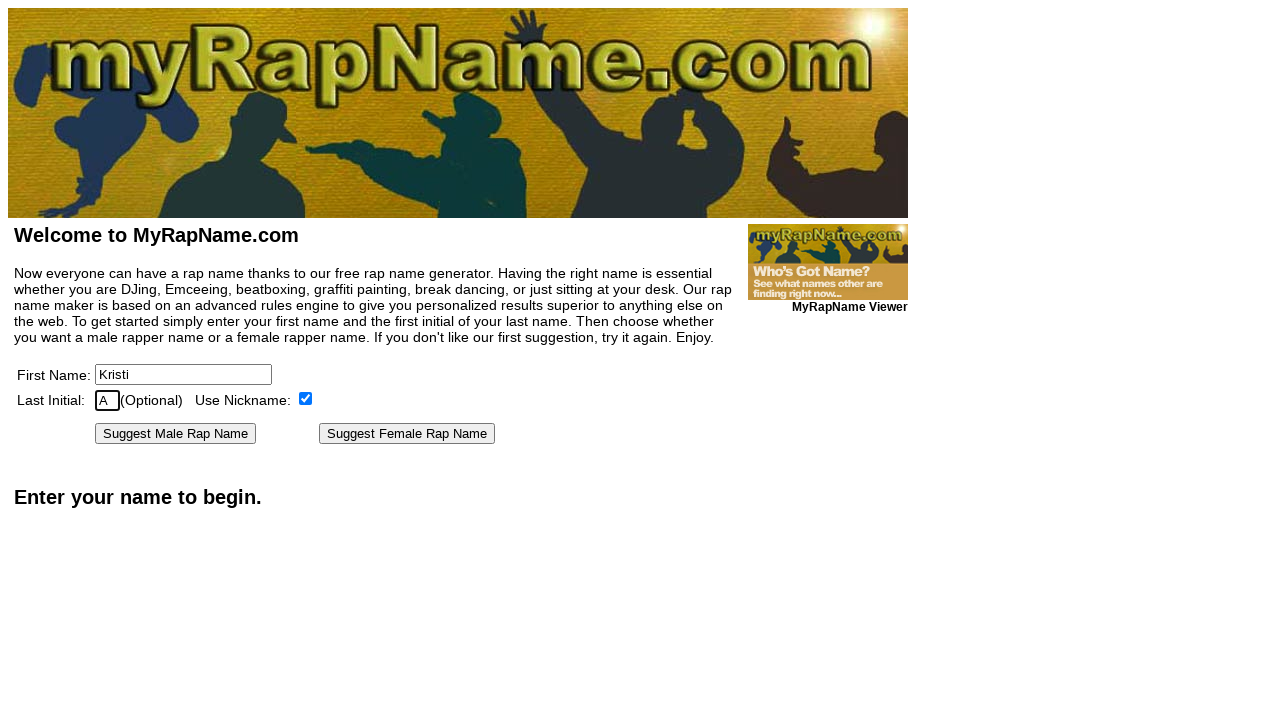

Unchecked the checkbox at (306, 398) on [type=checkbox]
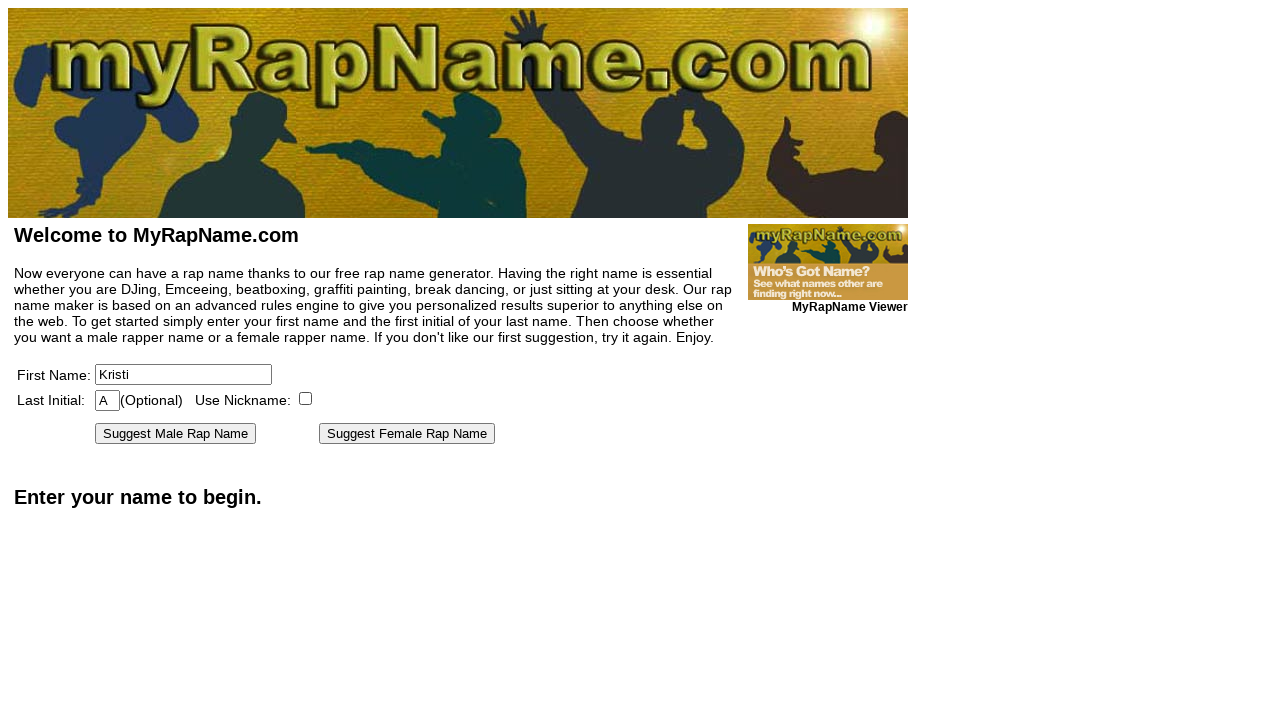

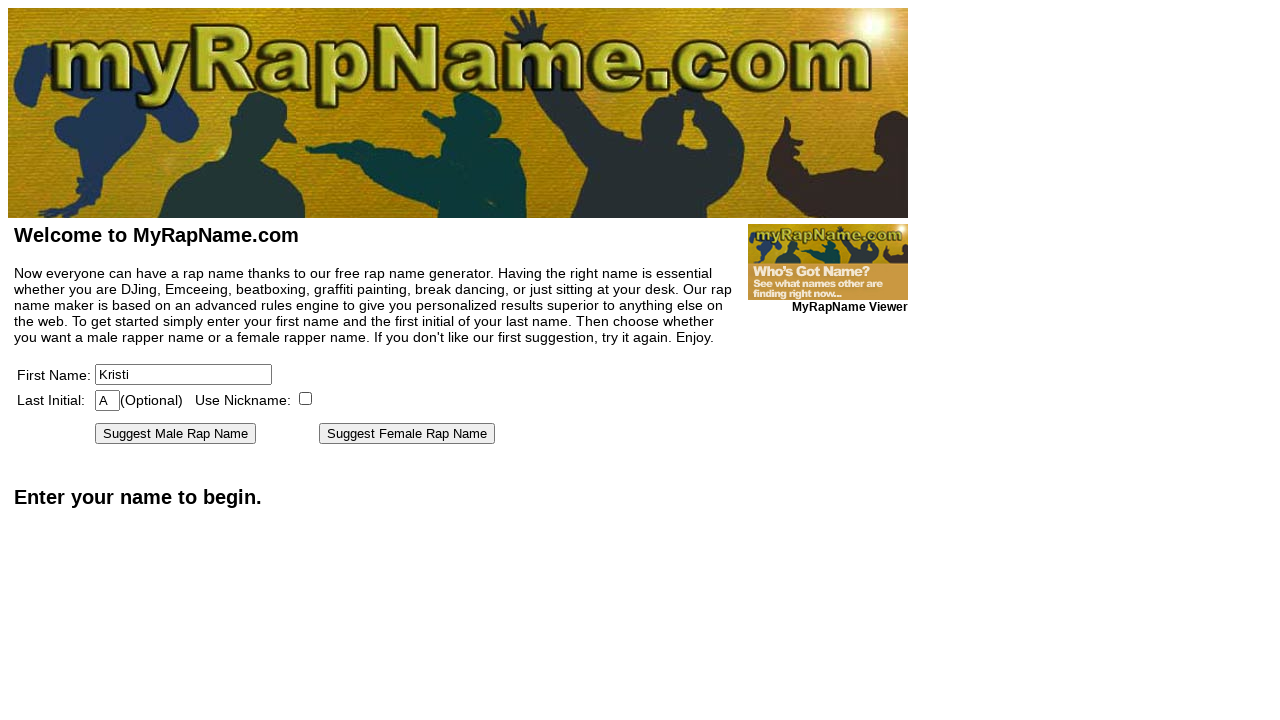